Tests sports radio button selection by clicking the basketball radio button and verifying it becomes selected

Starting URL: https://loopcamp.vercel.app/radio-buttons.html

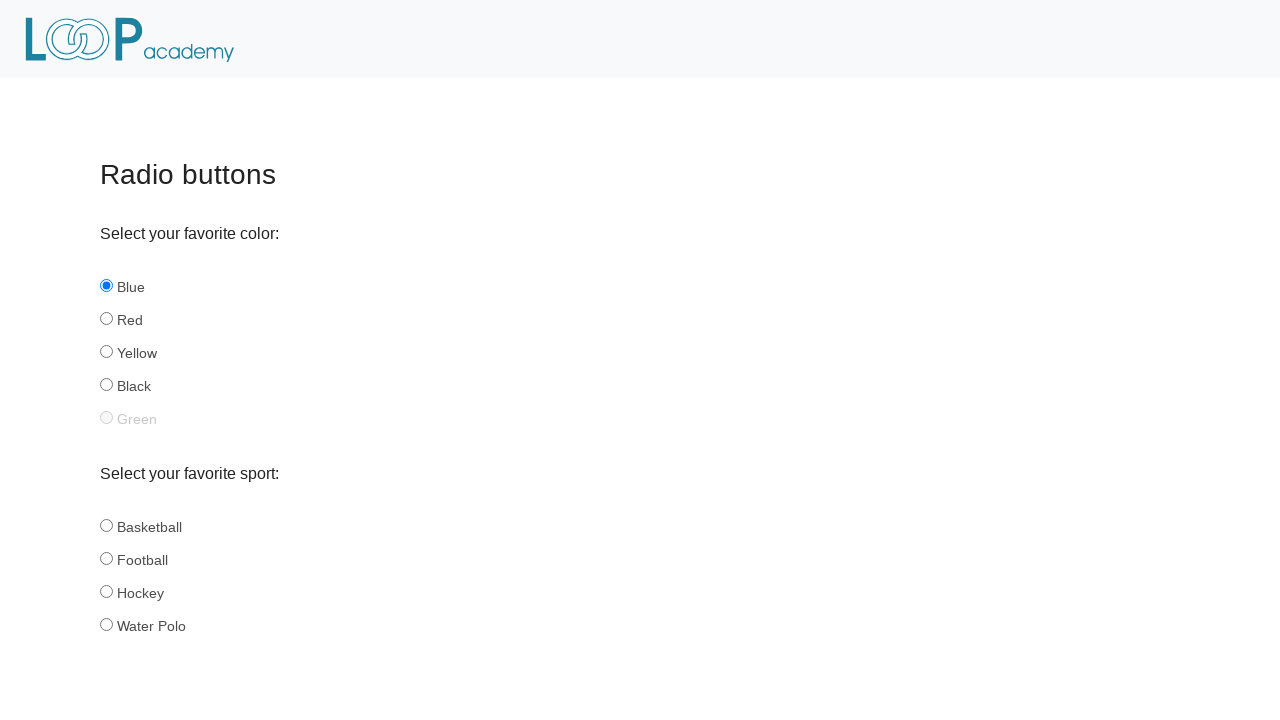

Clicked the basketball radio button at (106, 526) on input#basketball
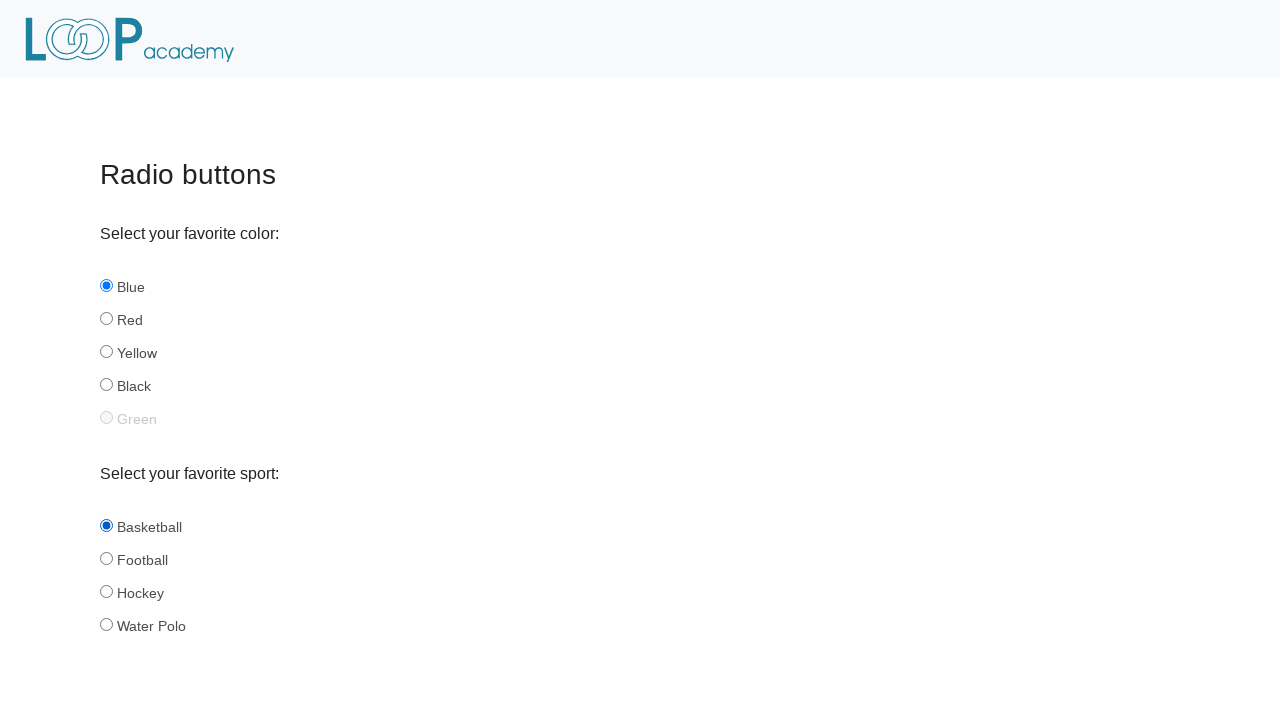

Verified basketball radio button is selected
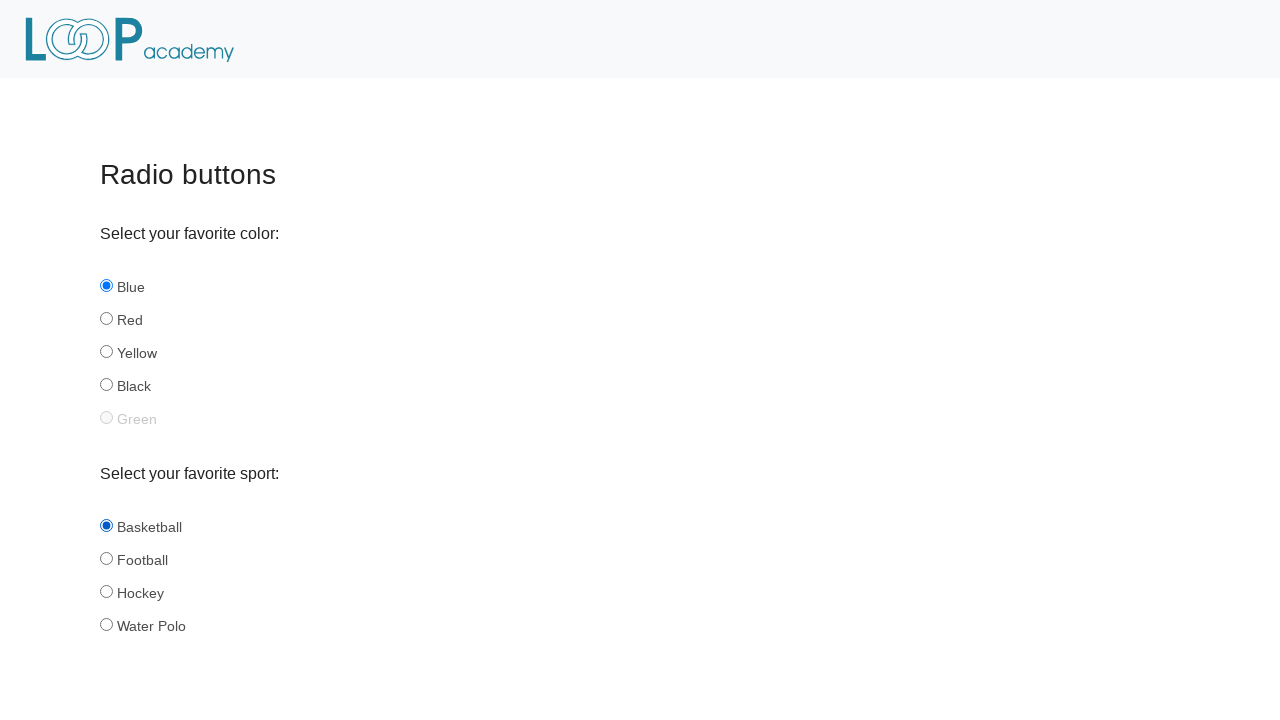

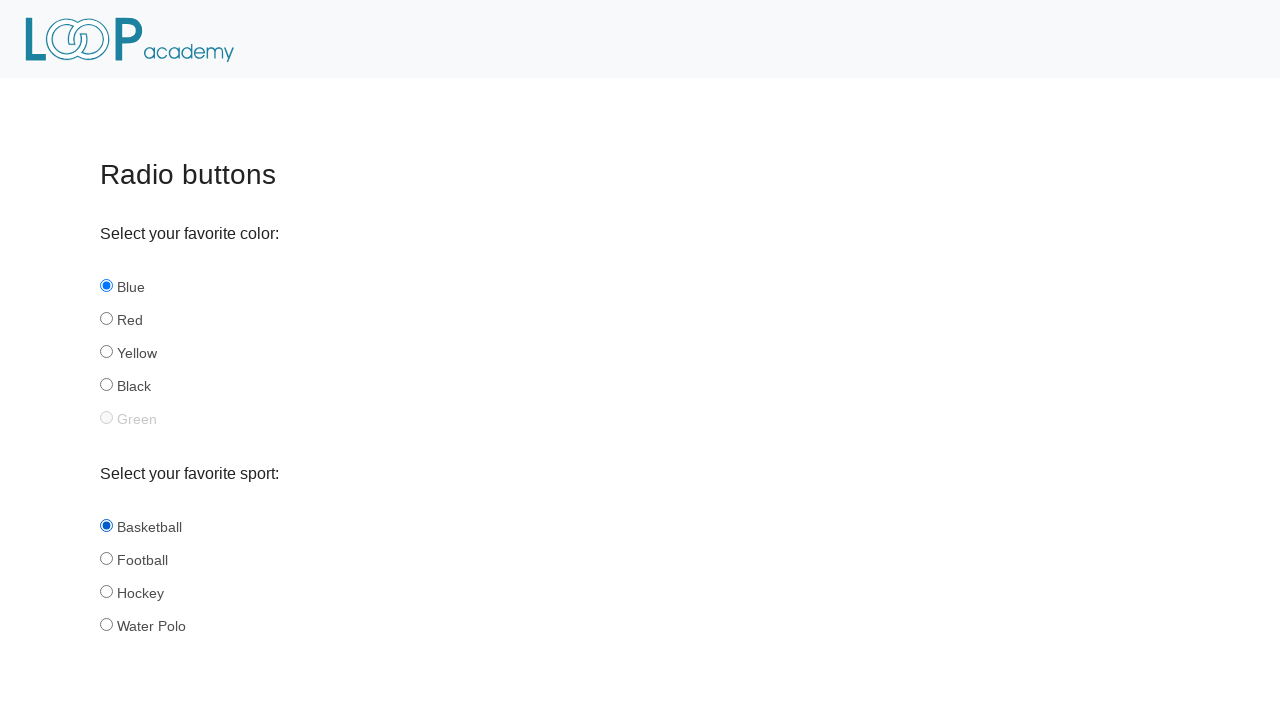